Tests hovering over the search element on the PyPI homepage

Starting URL: https://pypi.org

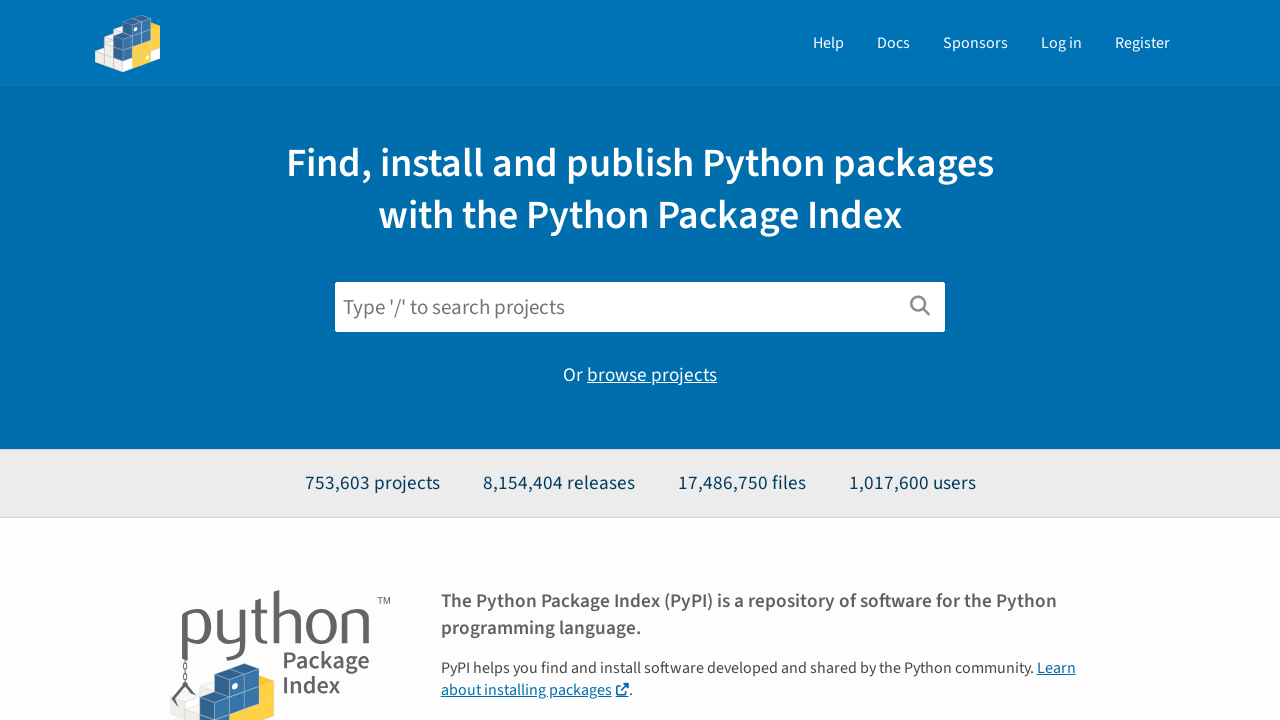

Navigated to PyPI homepage
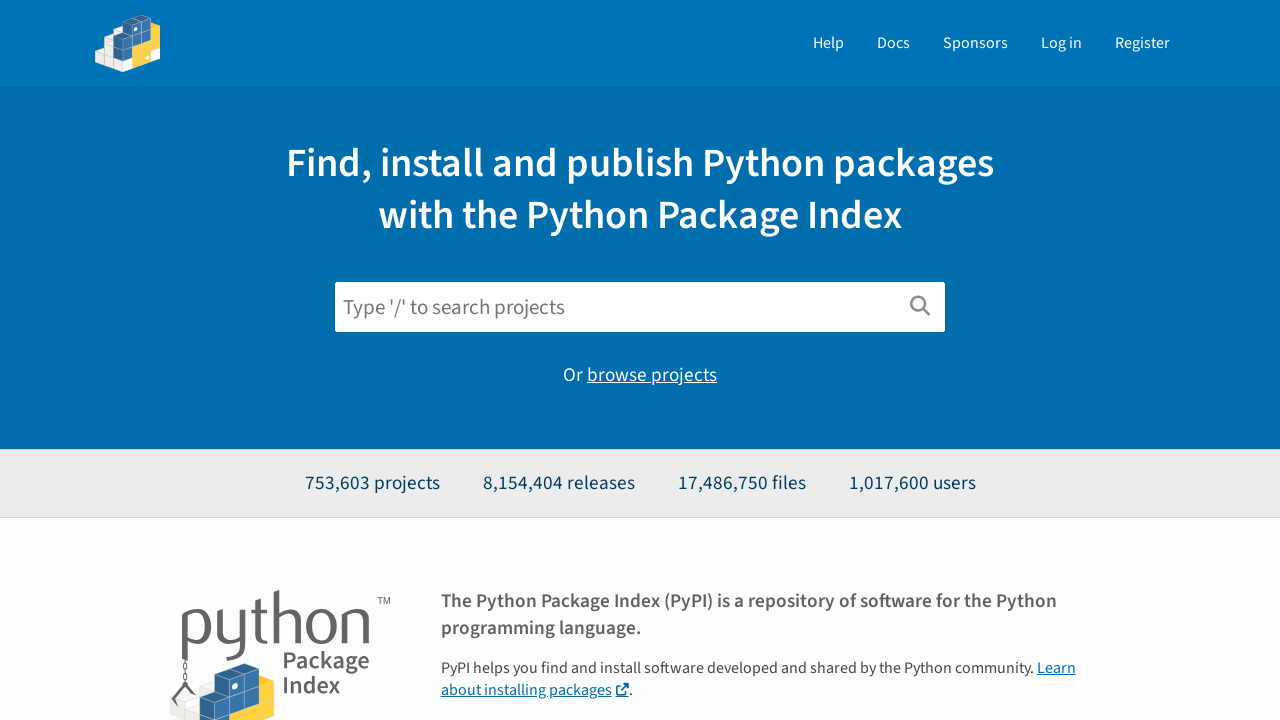

Hovered over search element on PyPI homepage at (640, 307) on #search
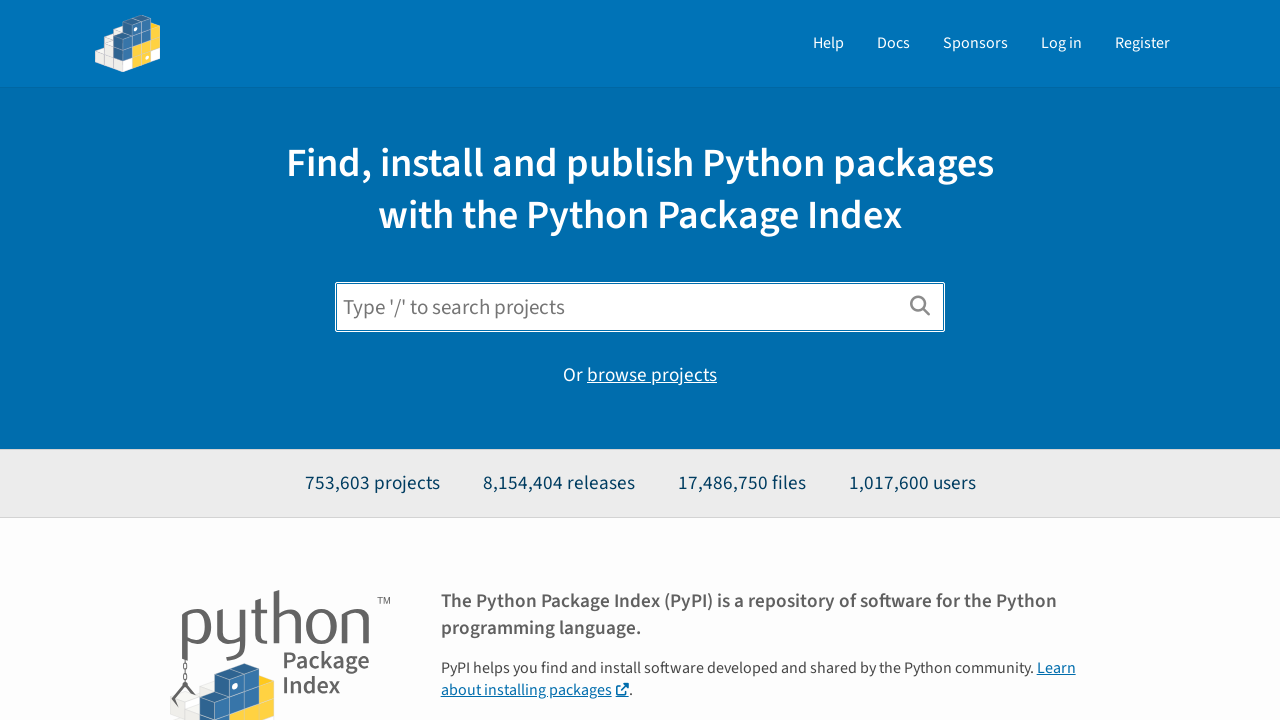

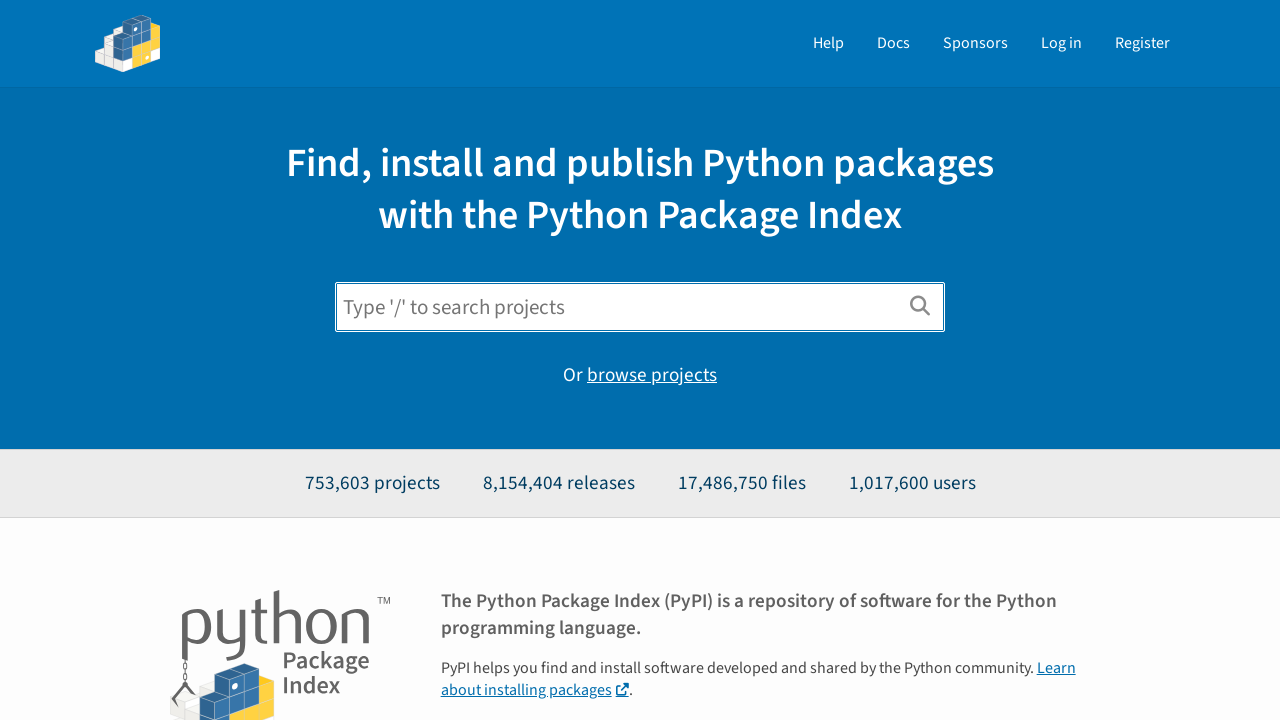